Tests product search functionality by searching for "dress" on a test e-commerce site and verifying that search results are displayed

Starting URL: https://www.testotomasyonu.com

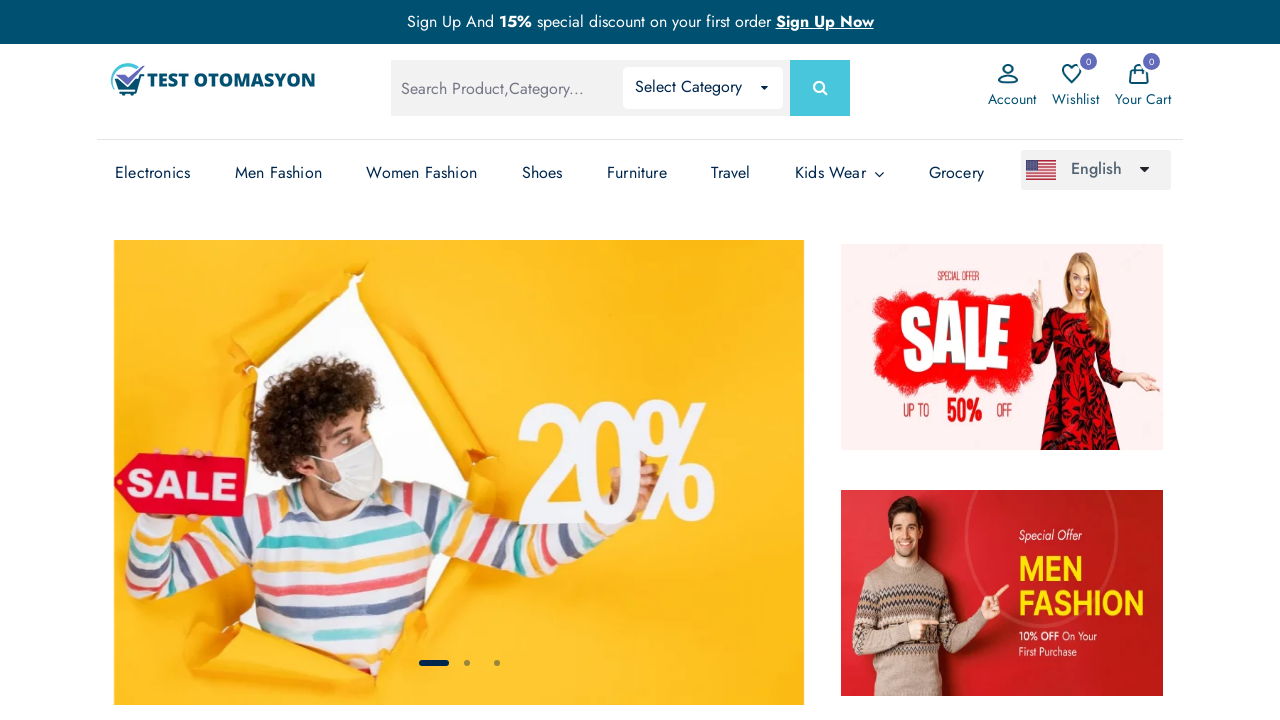

Filled global search field with 'dress' on #global-search
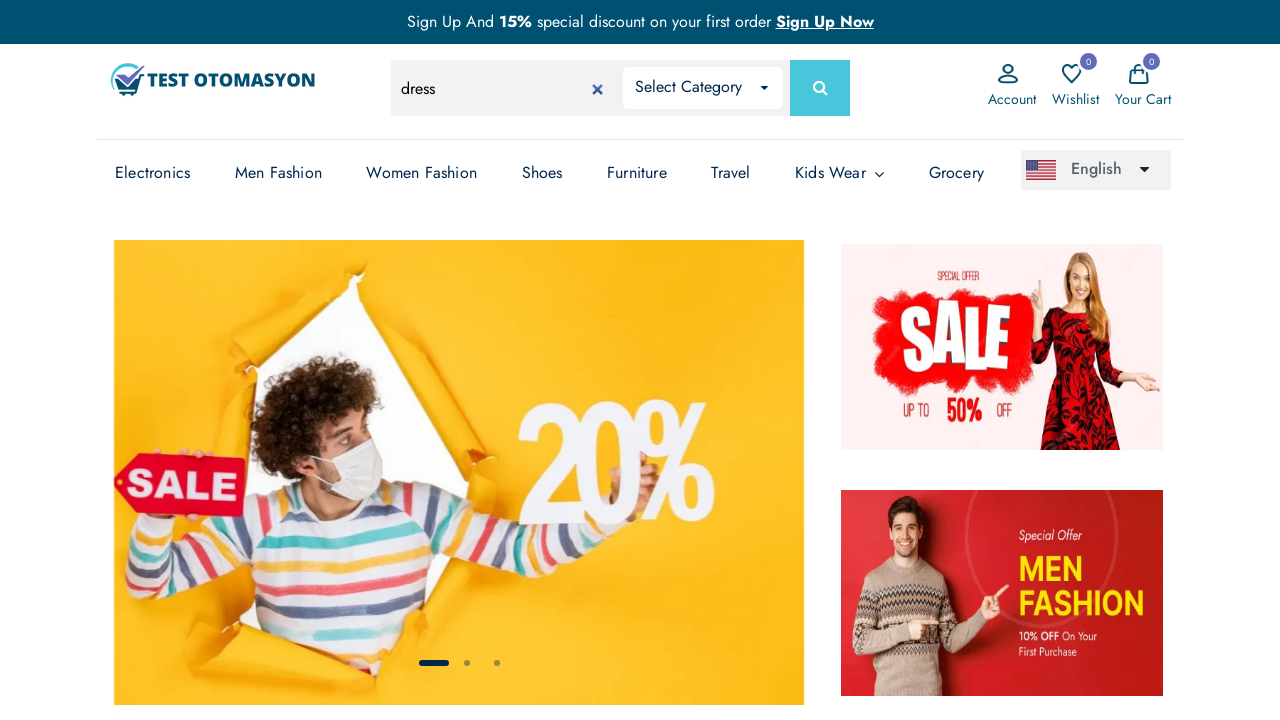

Pressed Enter to submit search query on #global-search
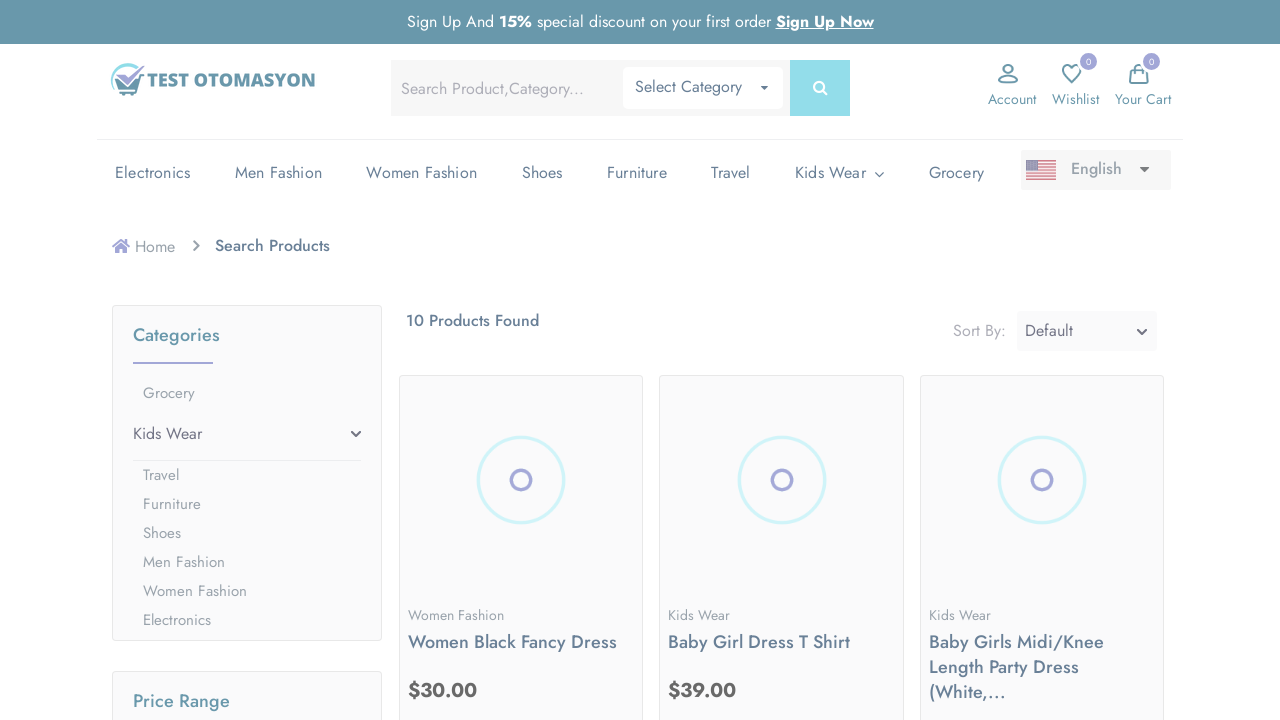

Search results loaded and product boxes are visible
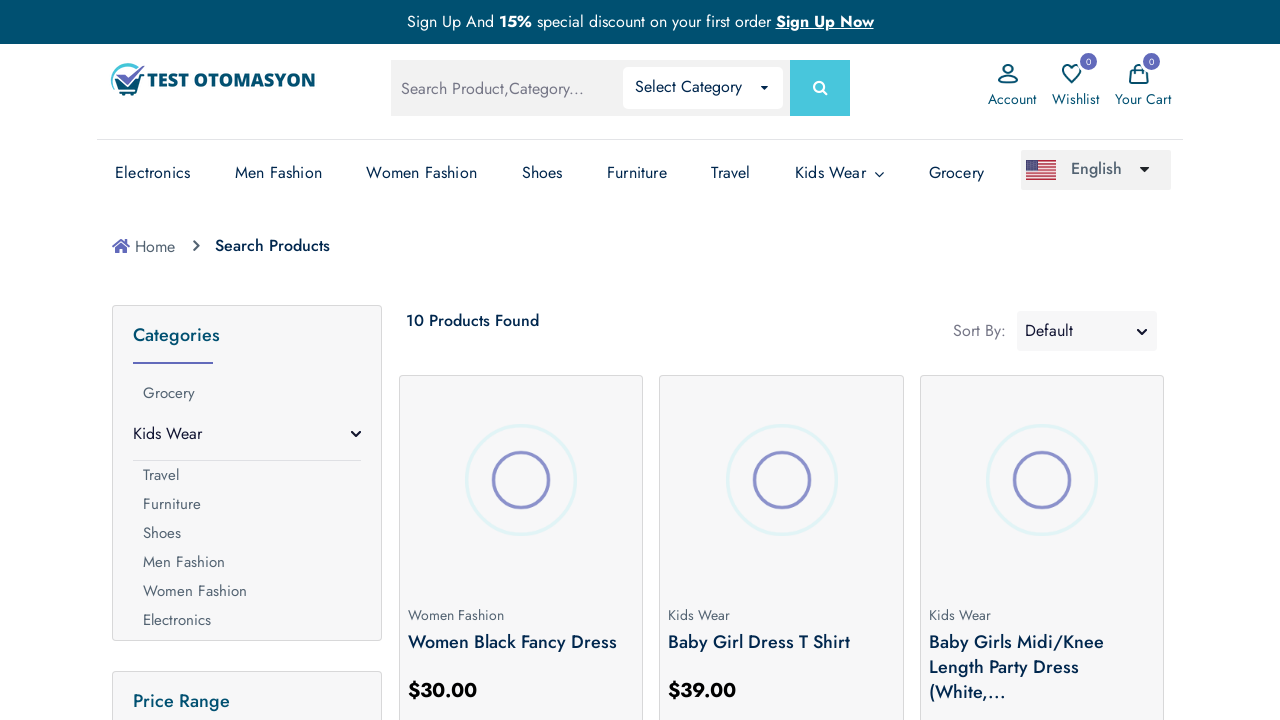

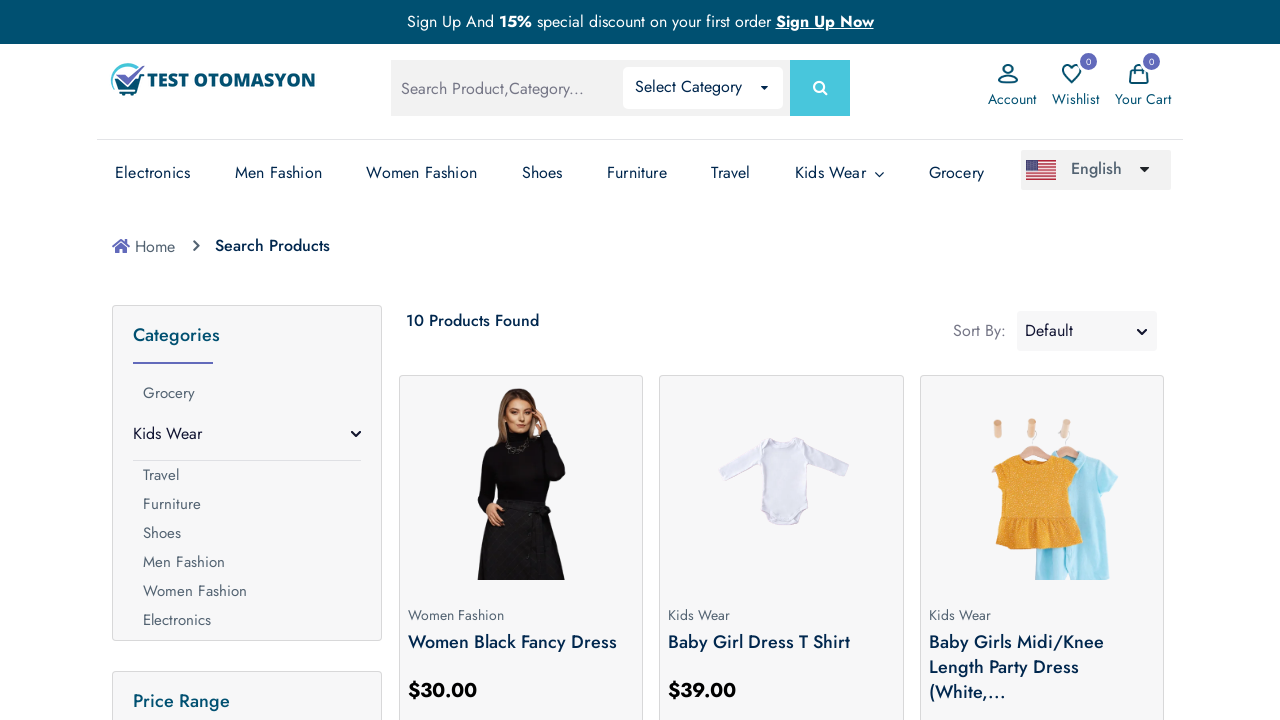